Navigates to Xbox Series X product page on Geekspot Argentina and verifies the product submit form loads

Starting URL: https://geekspot.com.ar/productos/consola-xbox-series-x-1tb/

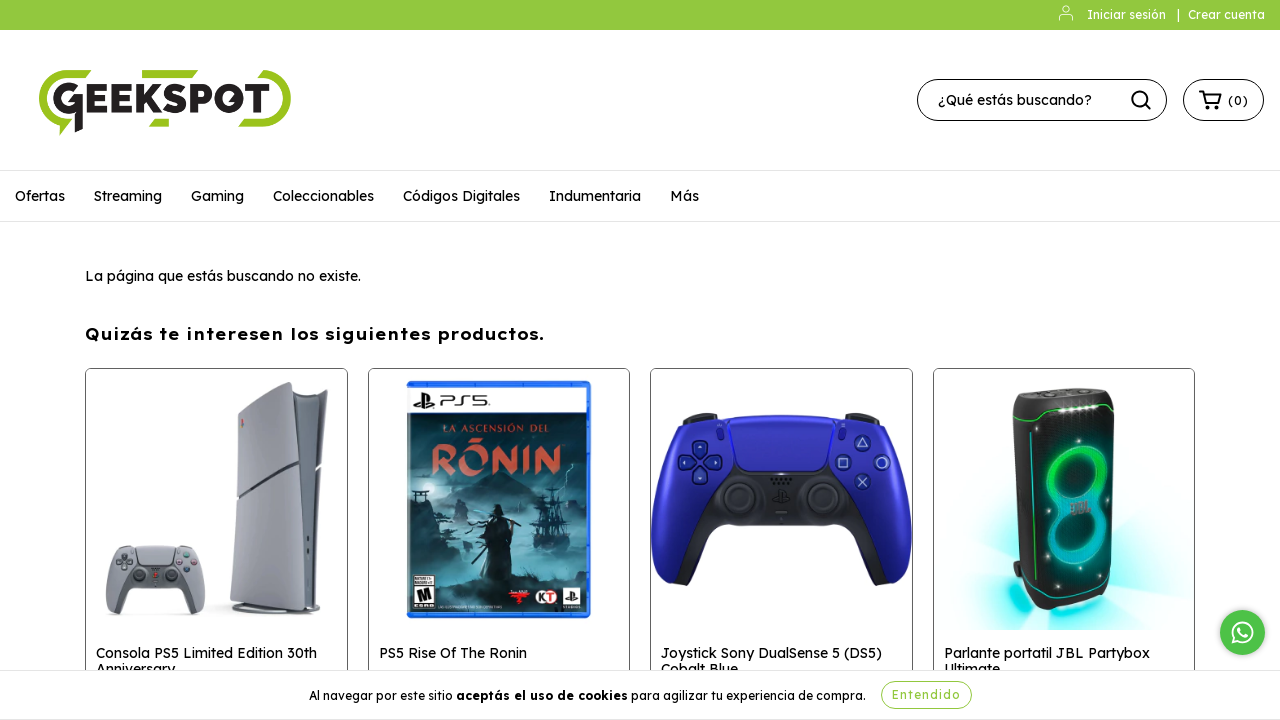

Product submit form loaded on Xbox Series X page
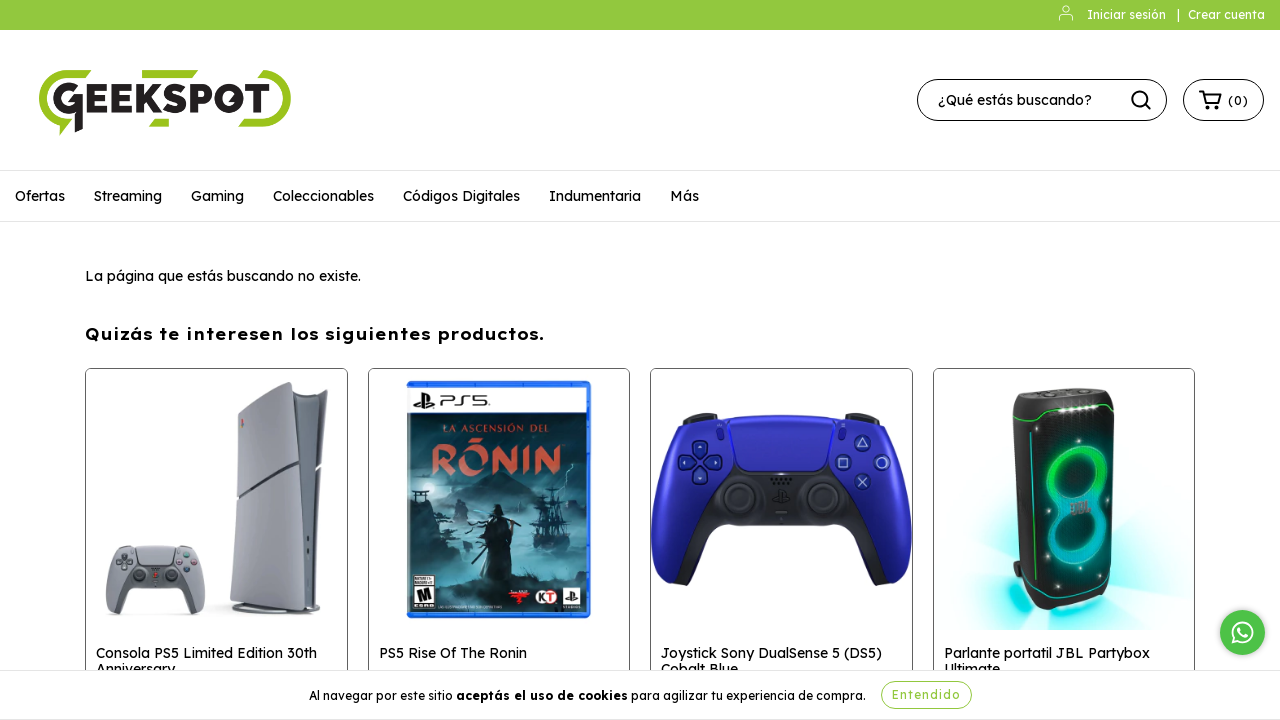

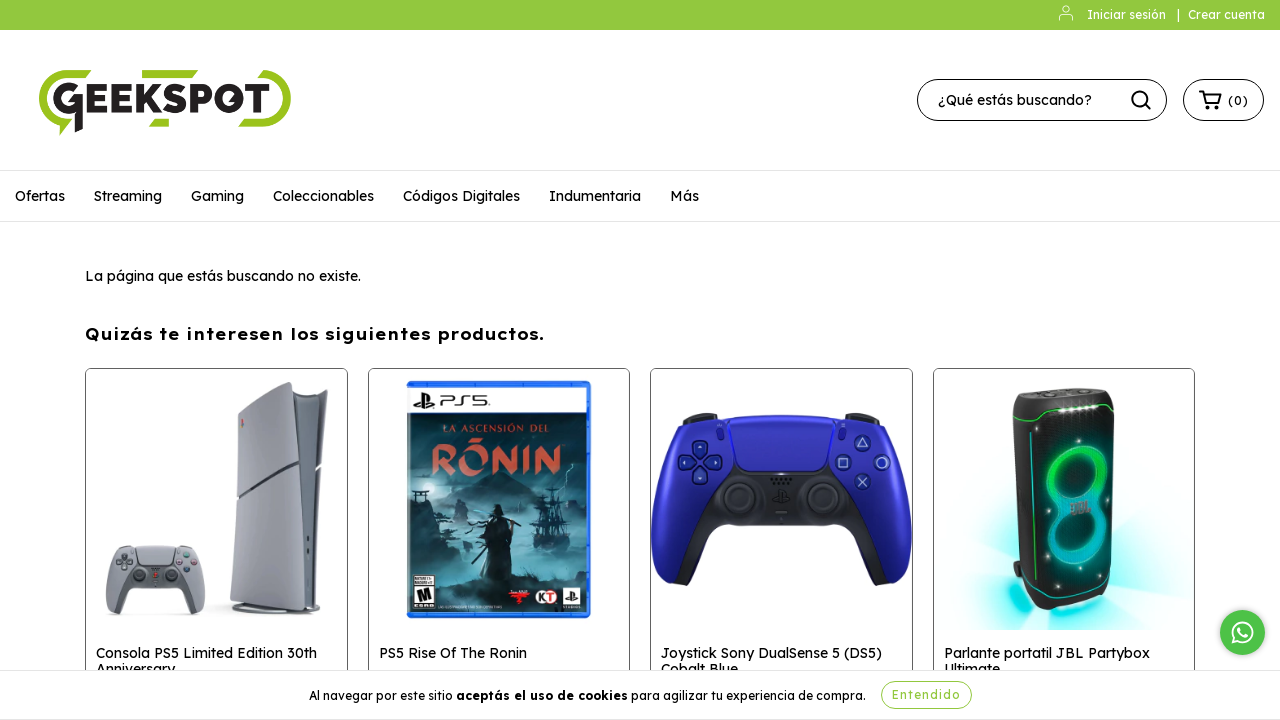